Clicks "Try it yourself" button on W3Schools to open a new window, switches to the new window, then closes it and returns to the original window

Starting URL: https://www.w3schools.com/tags/att_input_type_radio.asp

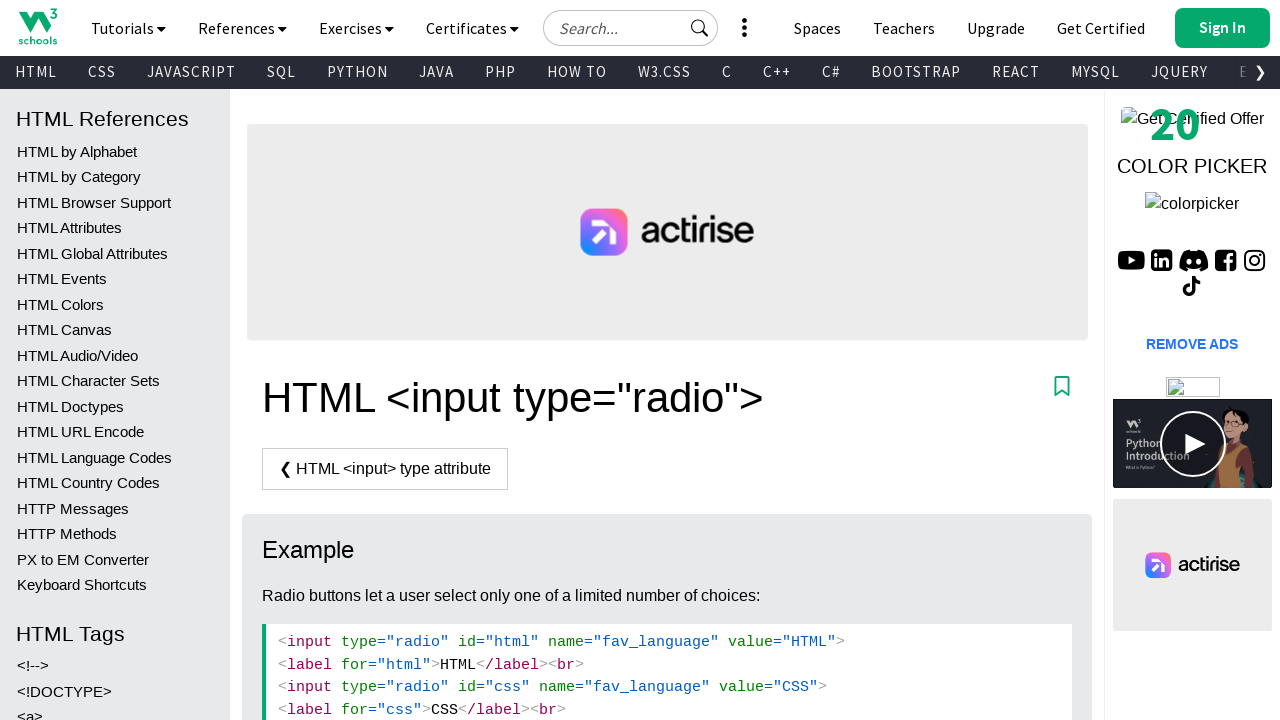

Clicked 'Try it yourself' button to open new window at (334, 361) on xpath=//*[@id="main"]/div[2]/a
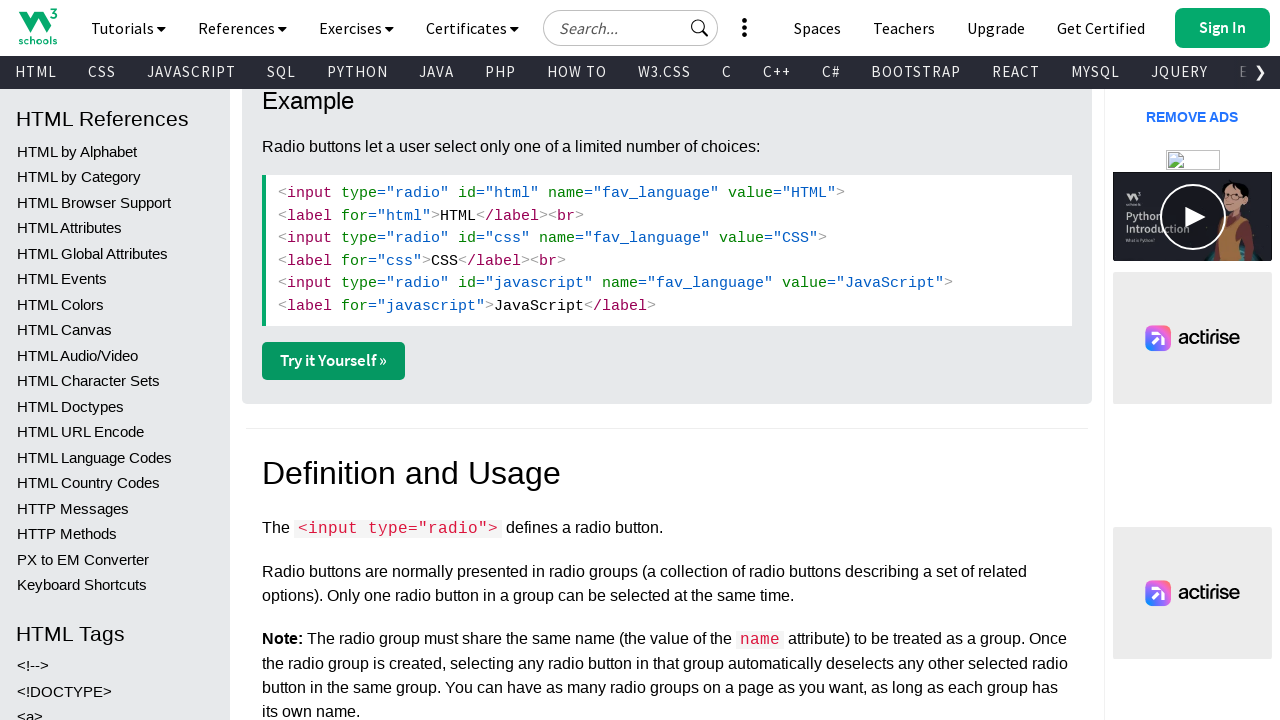

New window opened and captured
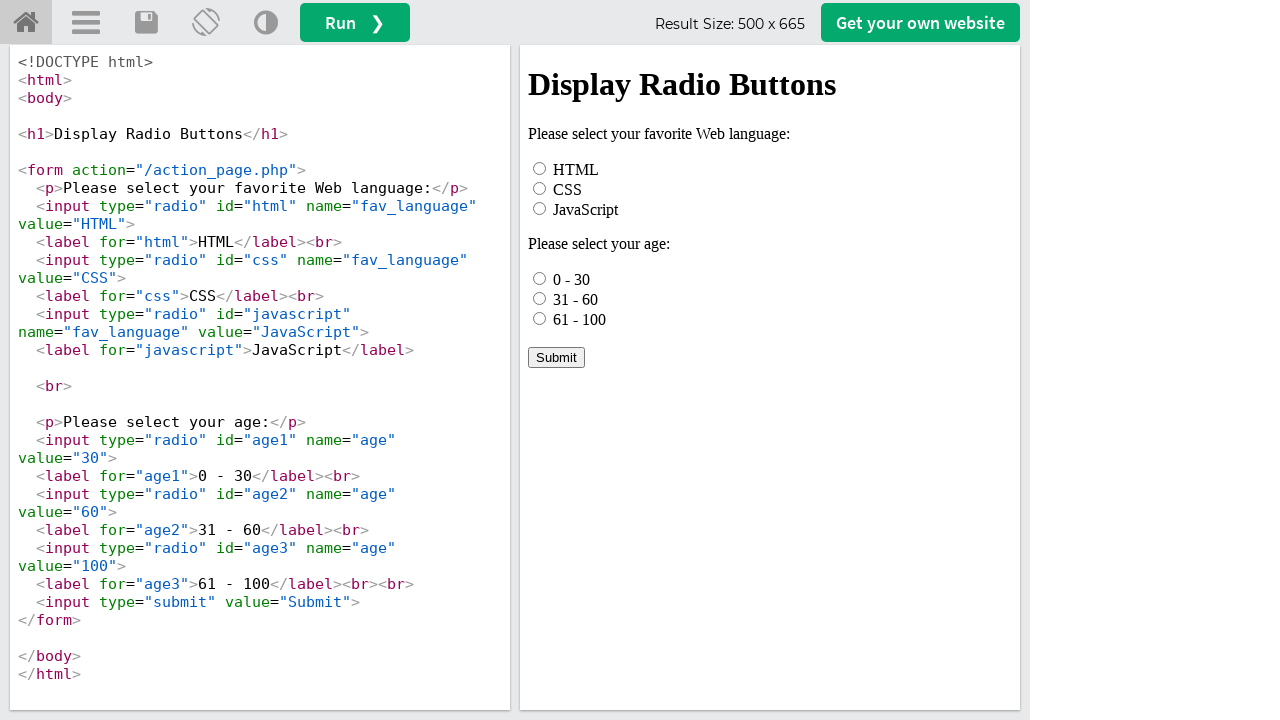

New page finished loading
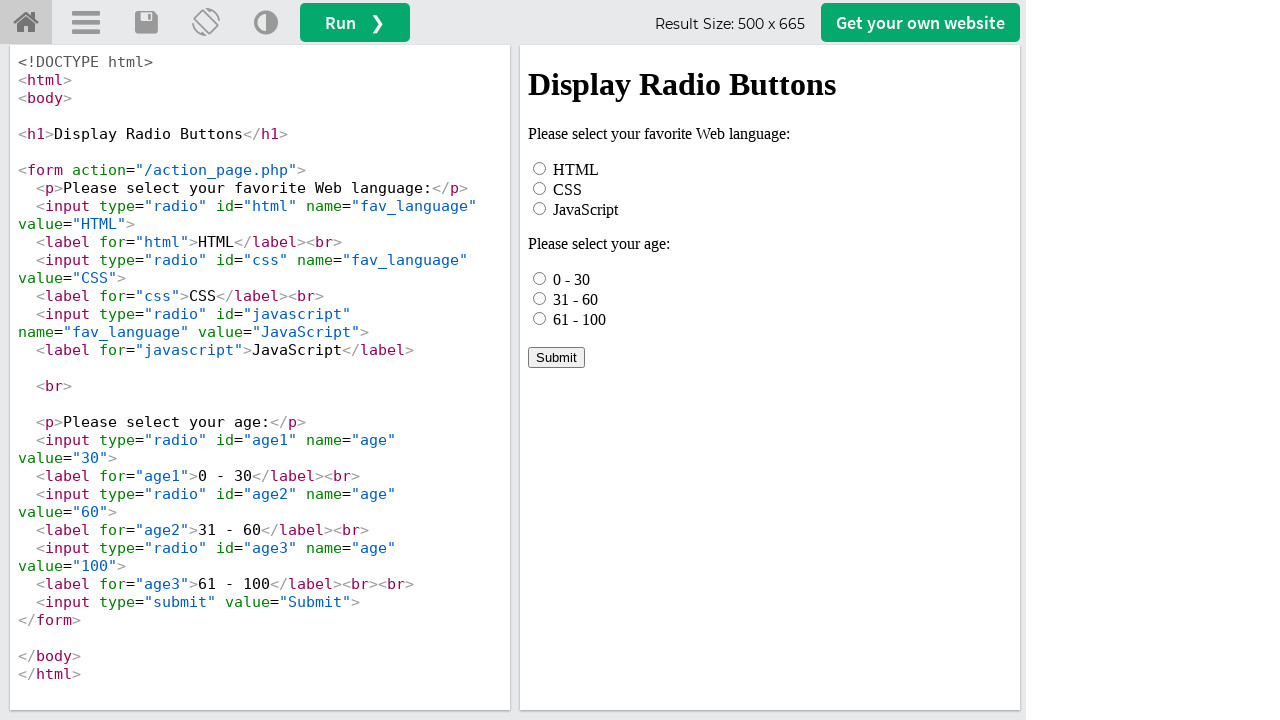

Verified new page title: W3Schools Tryit Editor
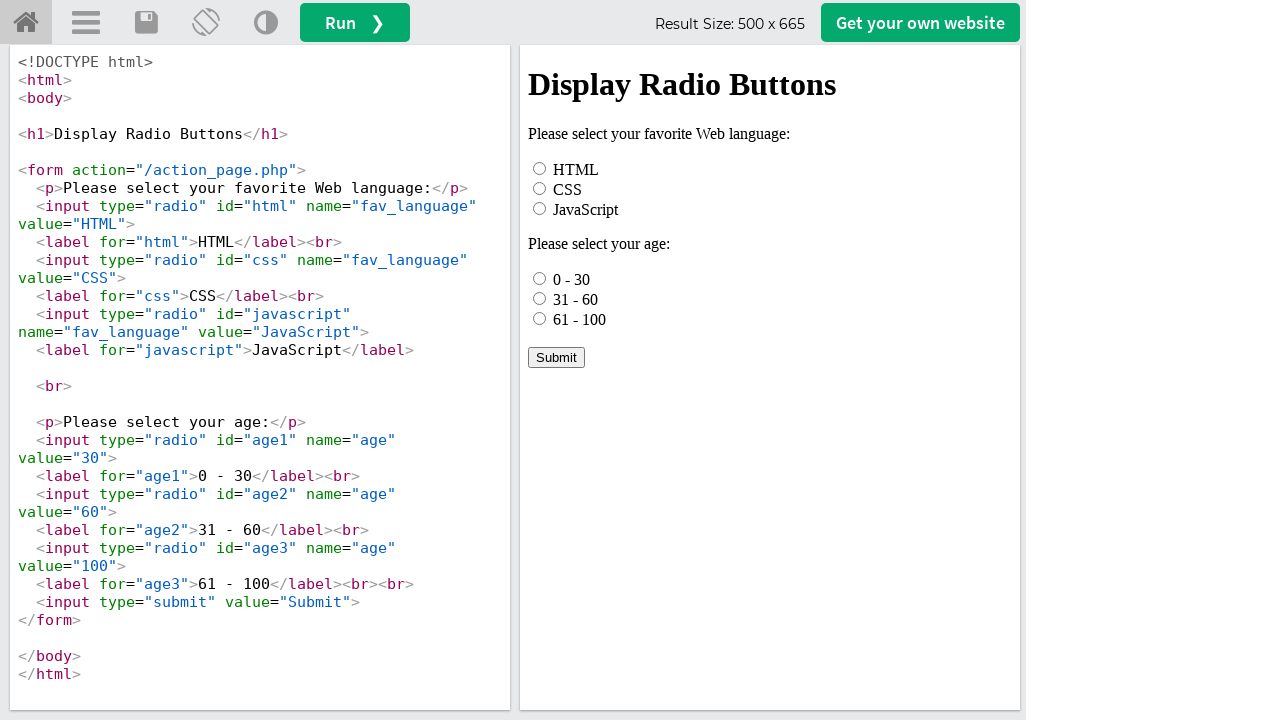

Closed new window/tab
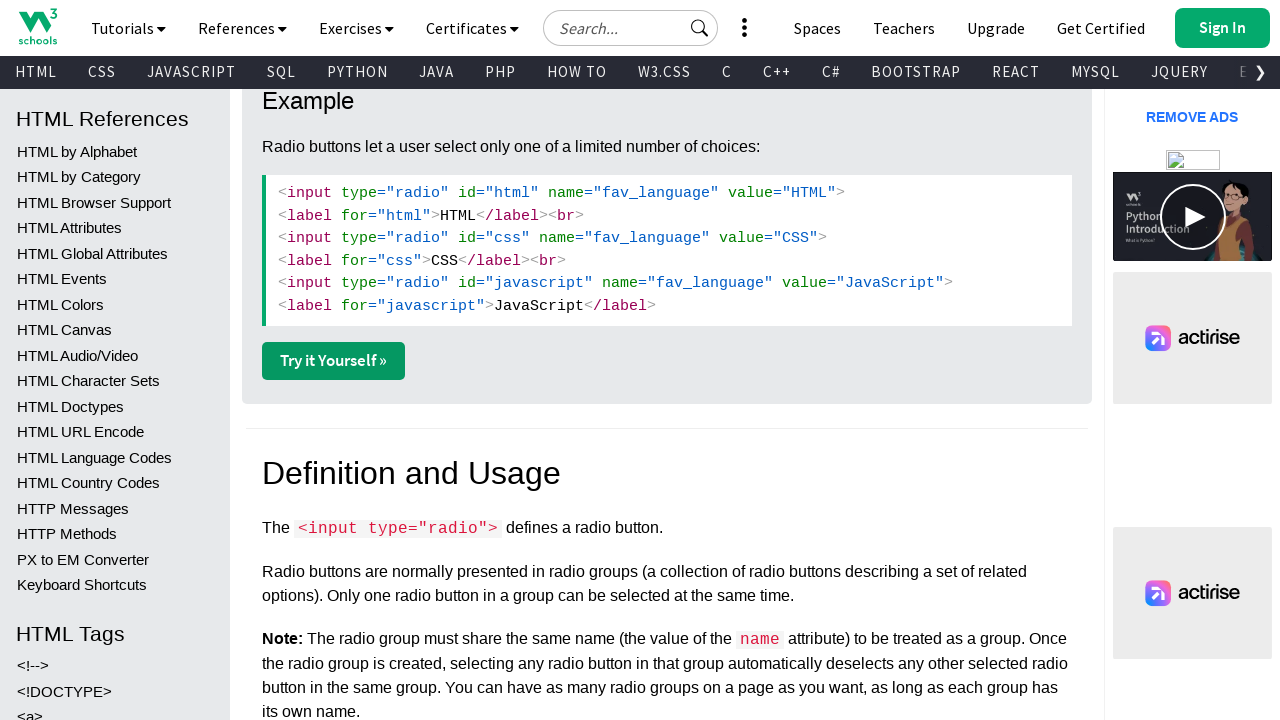

Returned to original page with title: HTML input type="radio"
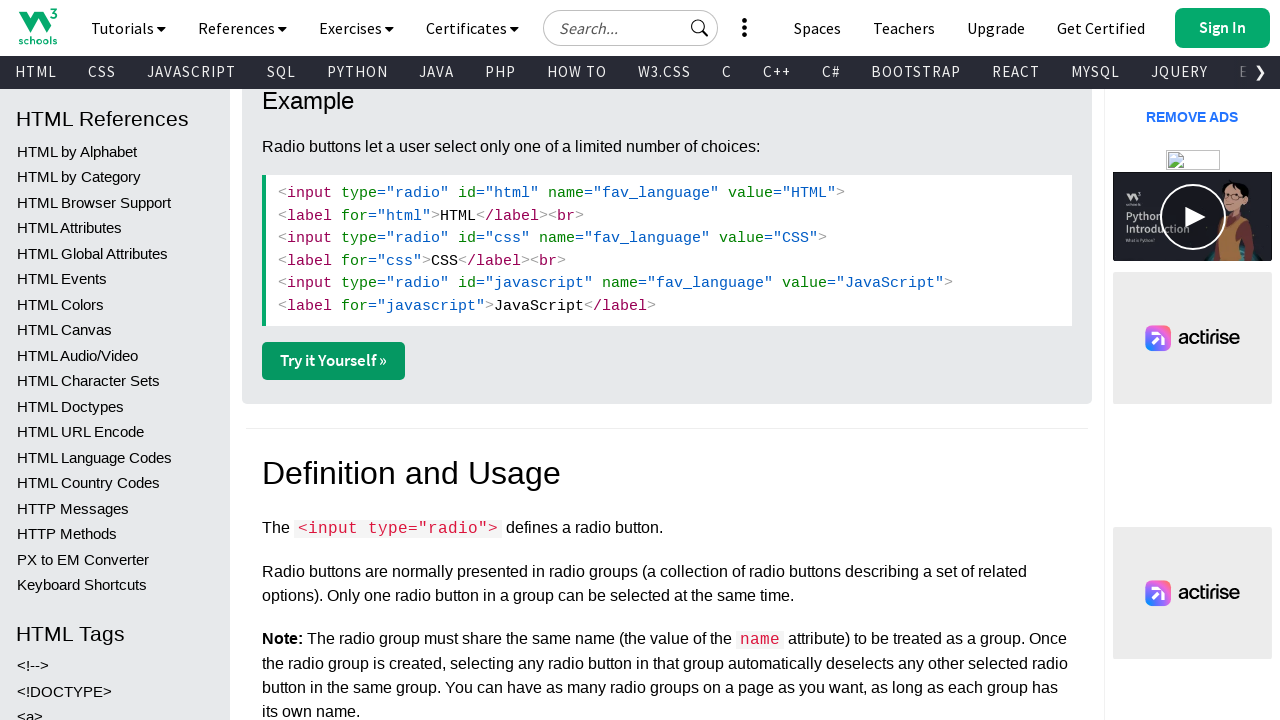

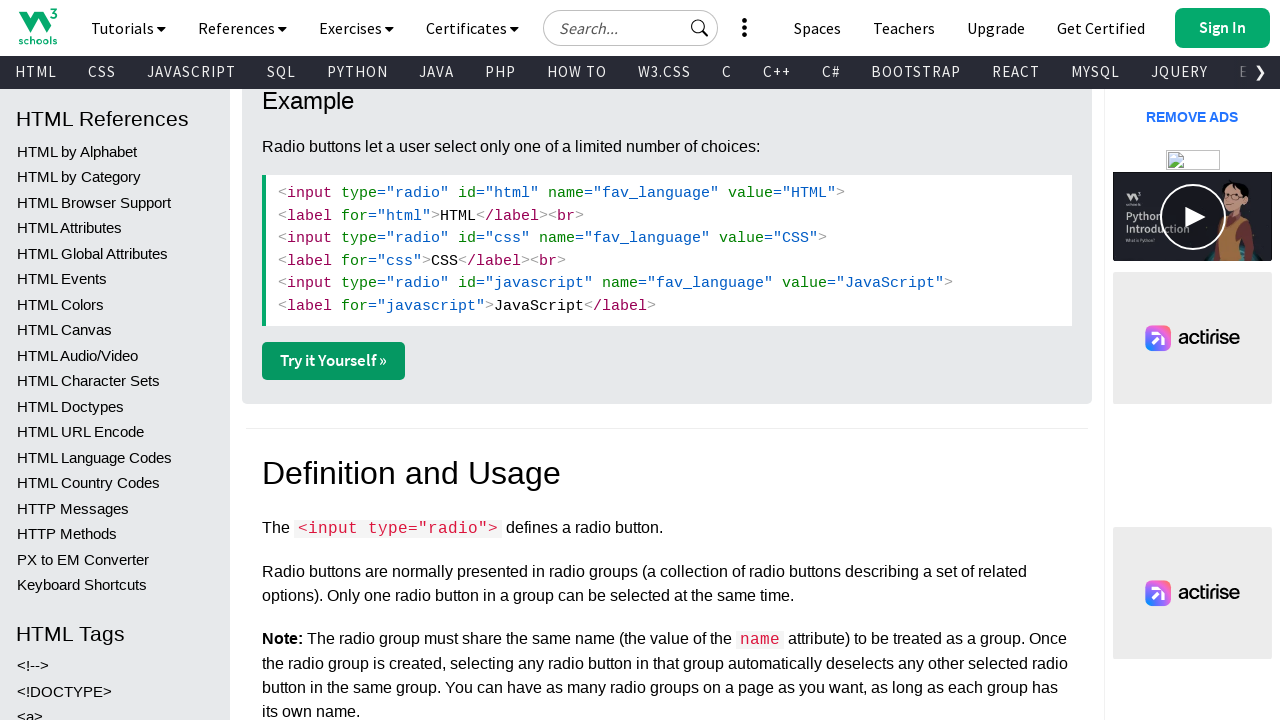